Tests file upload functionality on DemoQA by selecting a file using the file input element and verifying the upload interaction.

Starting URL: https://demoqa.com/upload-download

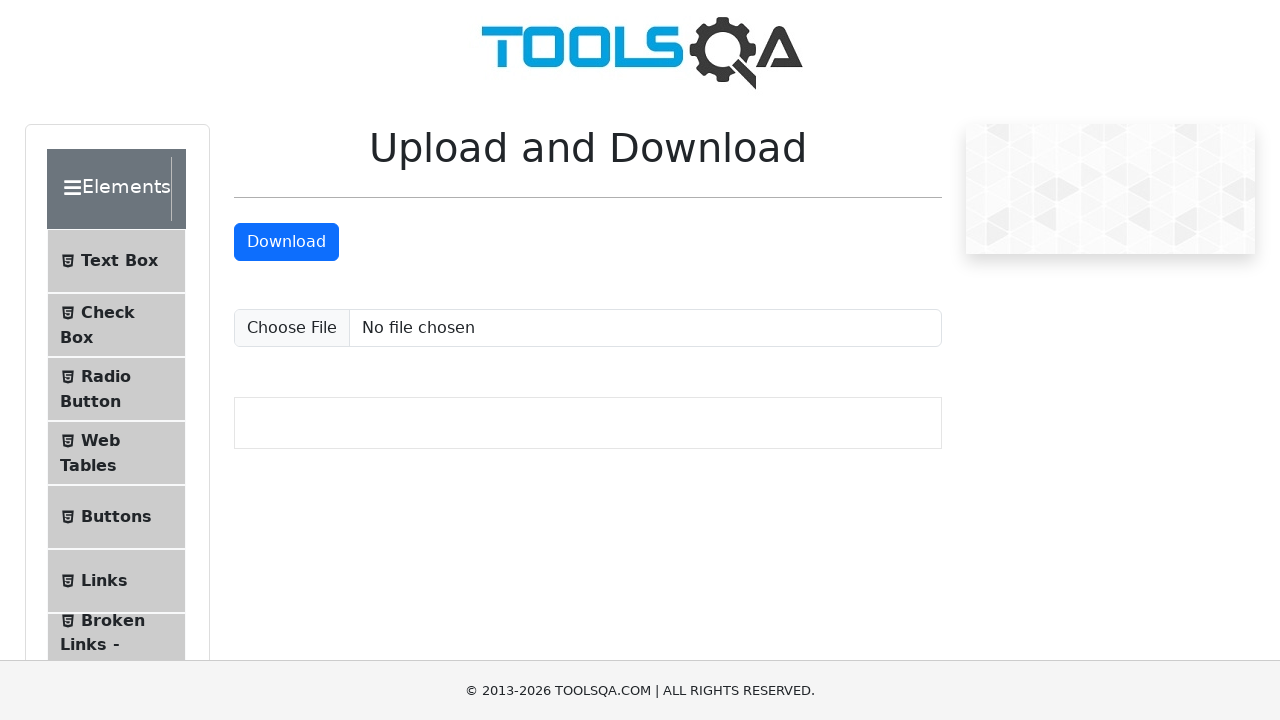

Located the file upload input element
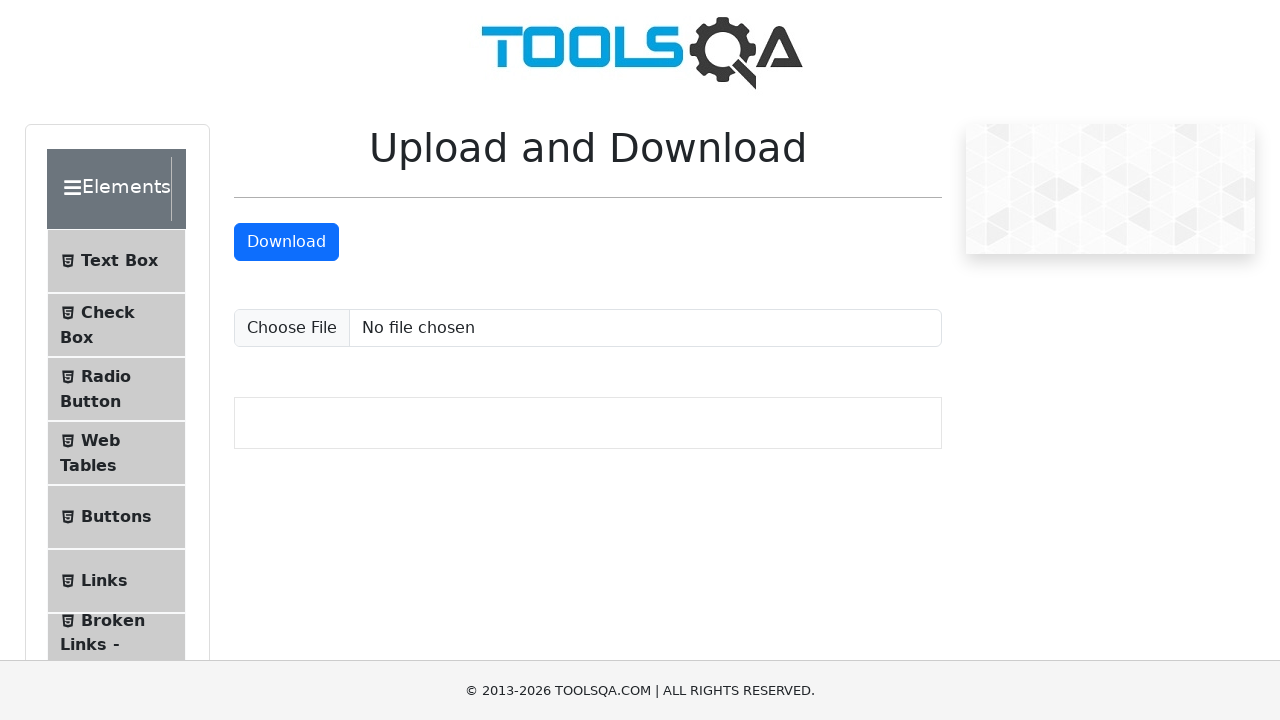

Created test file at /tmp/test_upload_file.txt
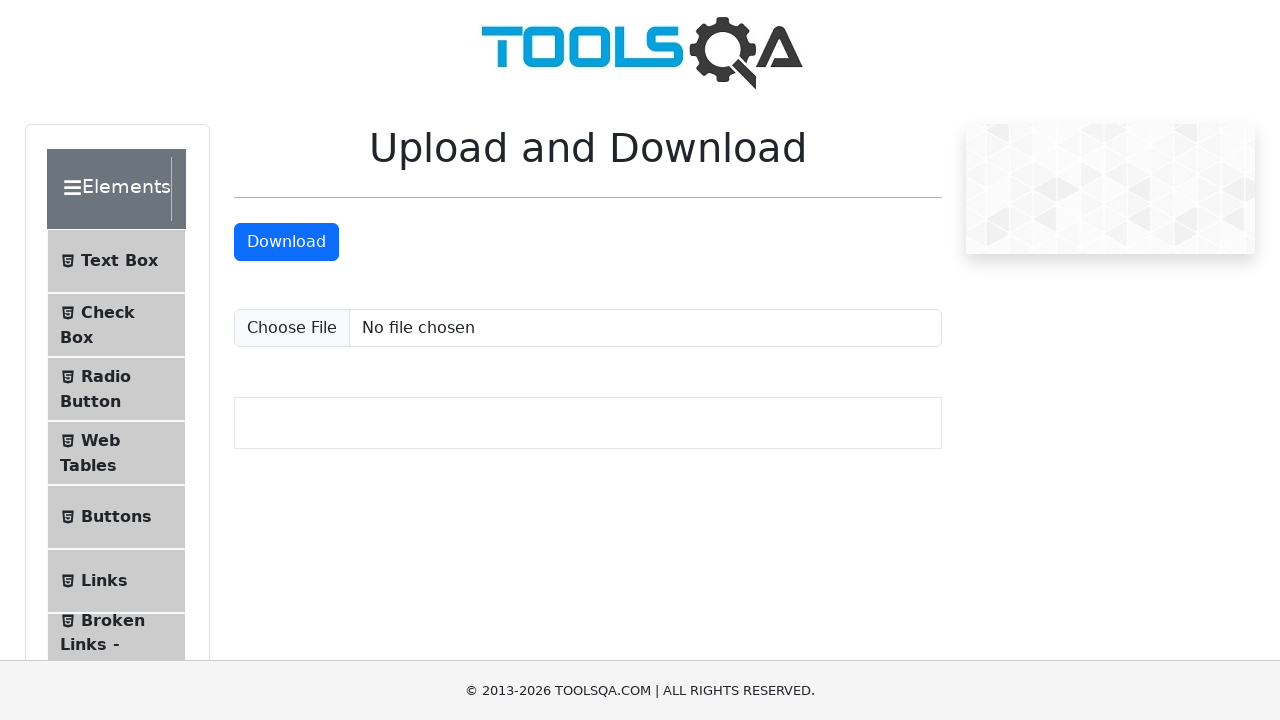

Selected and uploaded test file via file input element
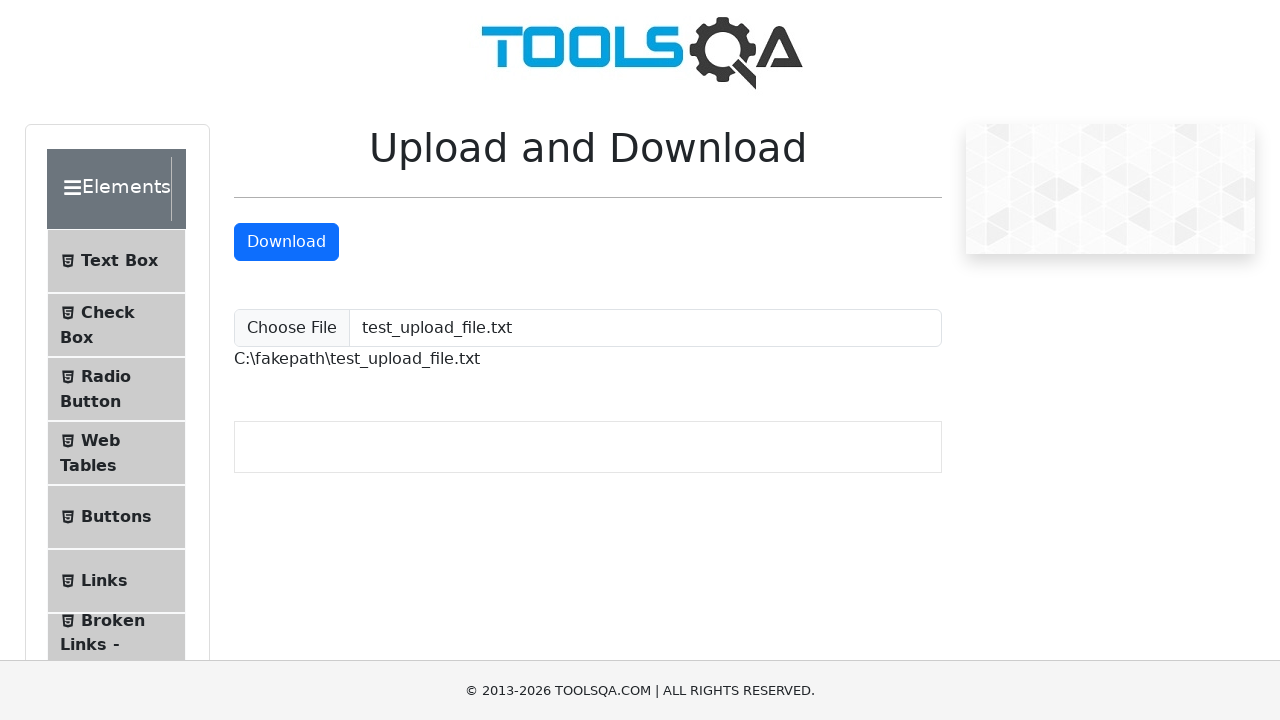

File upload completed and file path element appeared
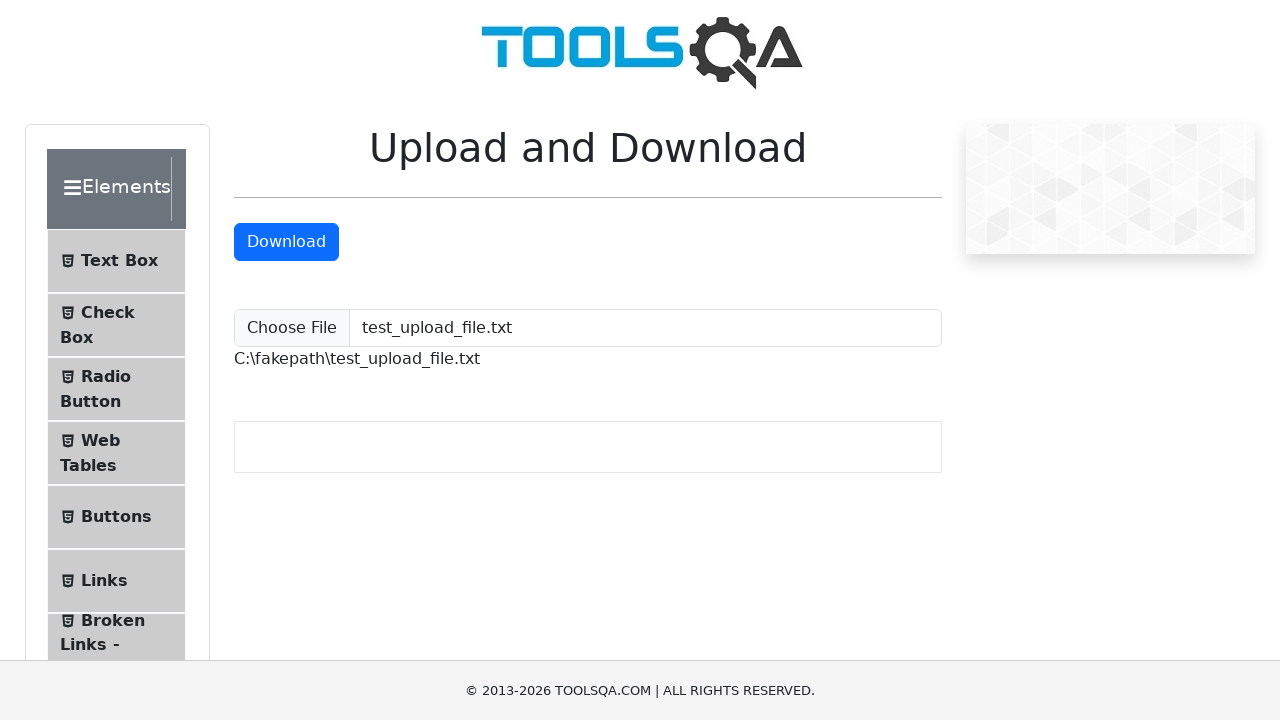

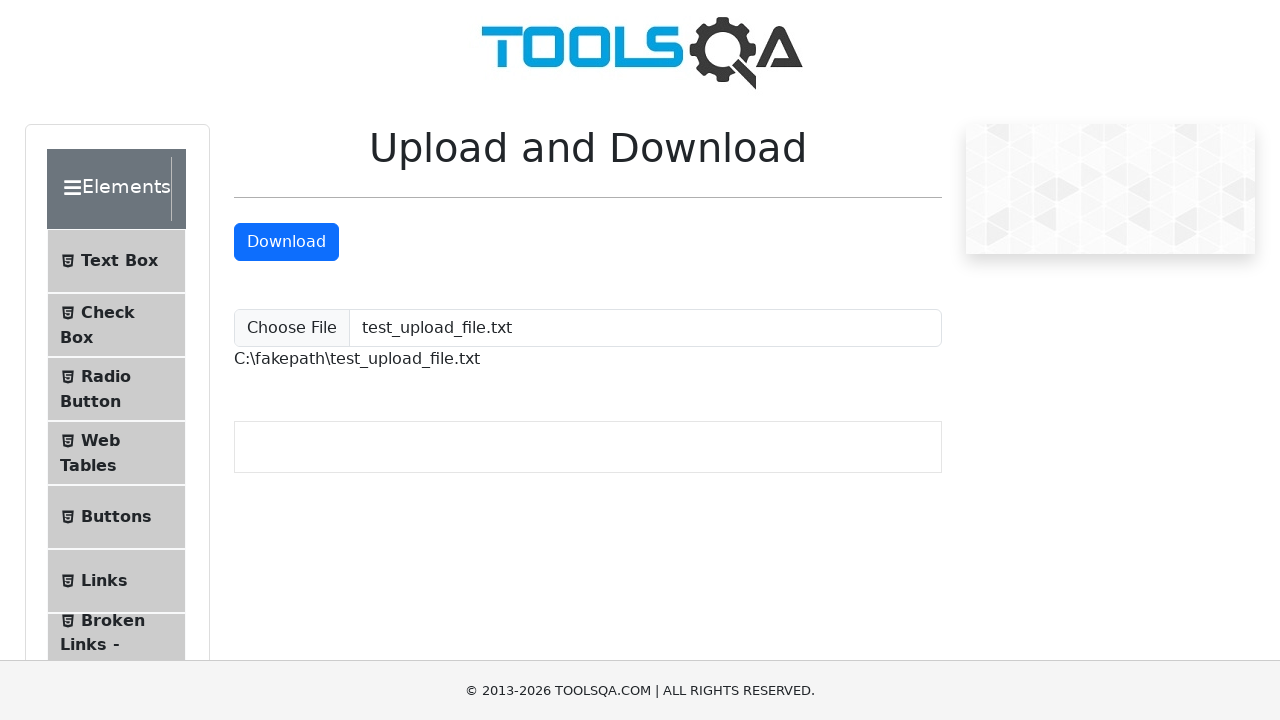